Opens the Domino's India homepage and verifies the page loads successfully

Starting URL: https://www.dominos.co.in/

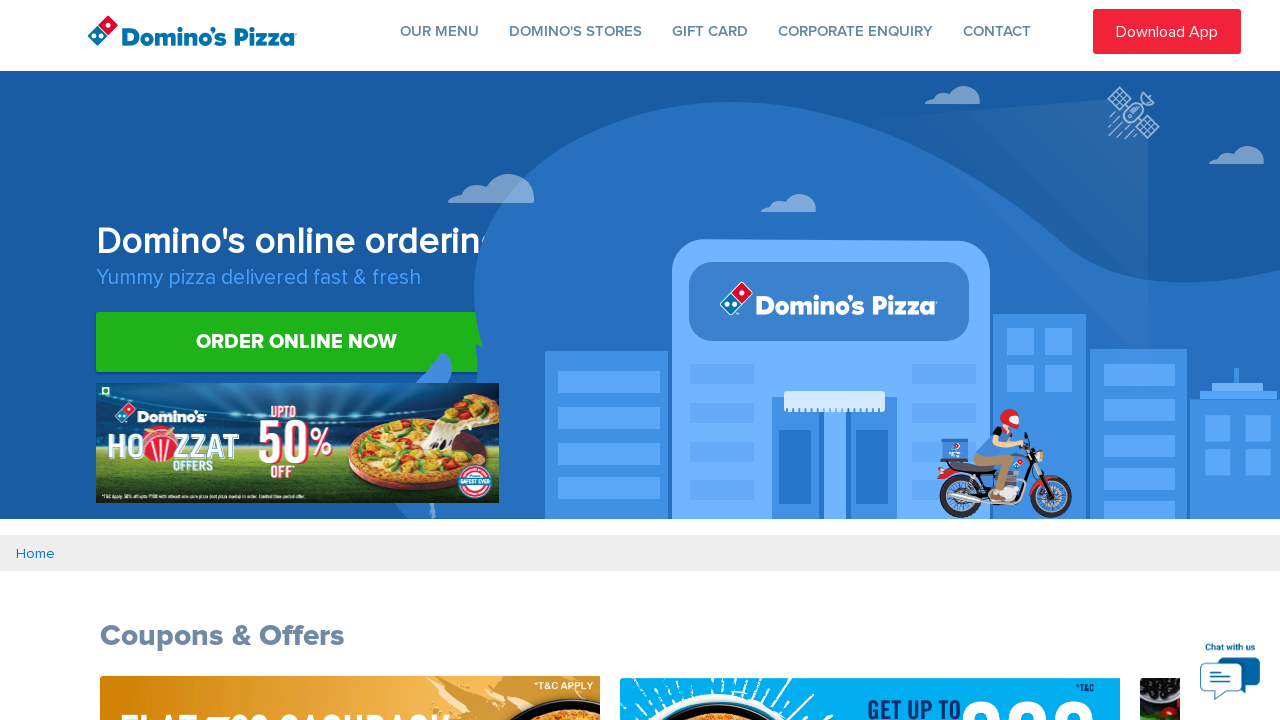

Navigated to Domino's India homepage
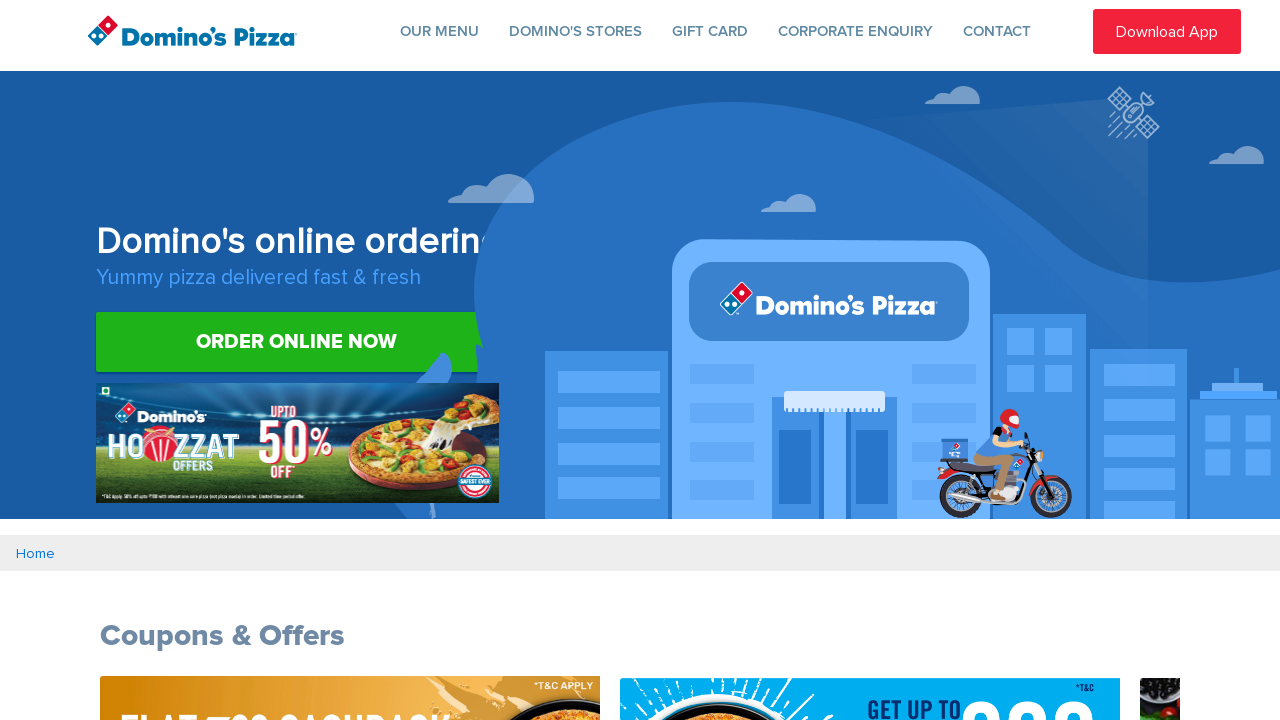

Page DOM content fully loaded
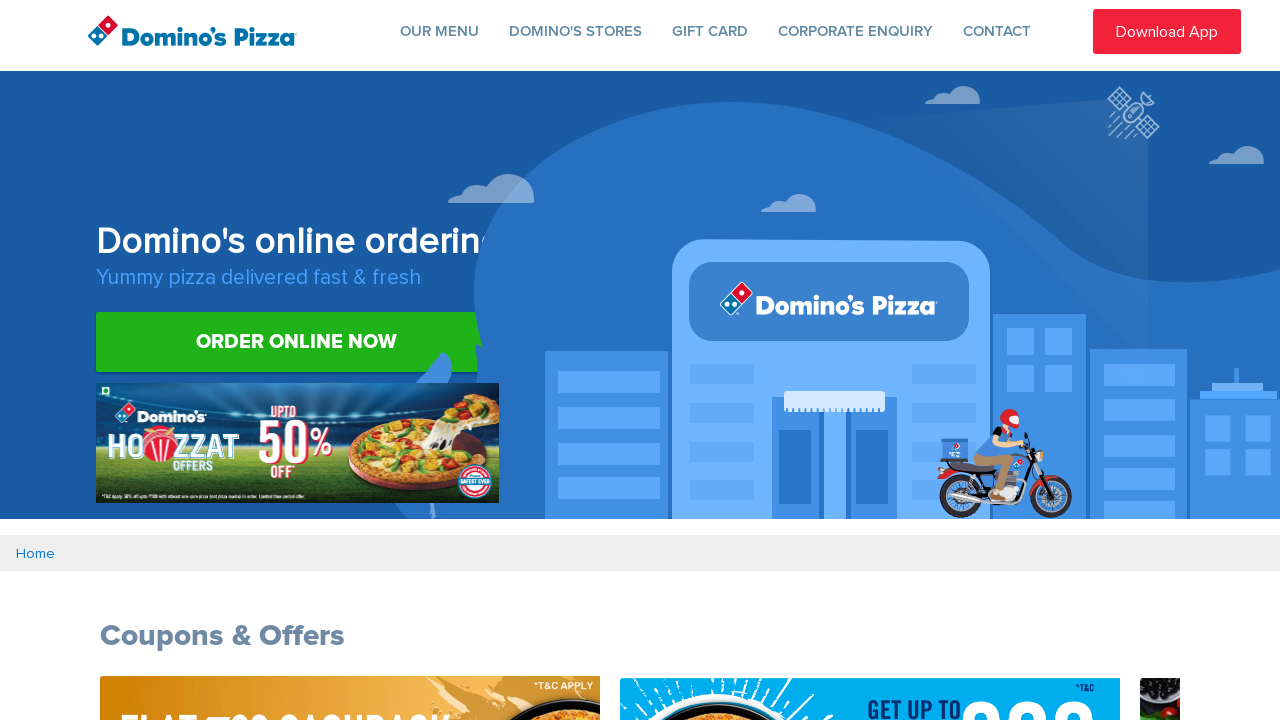

Verified page URL is correct
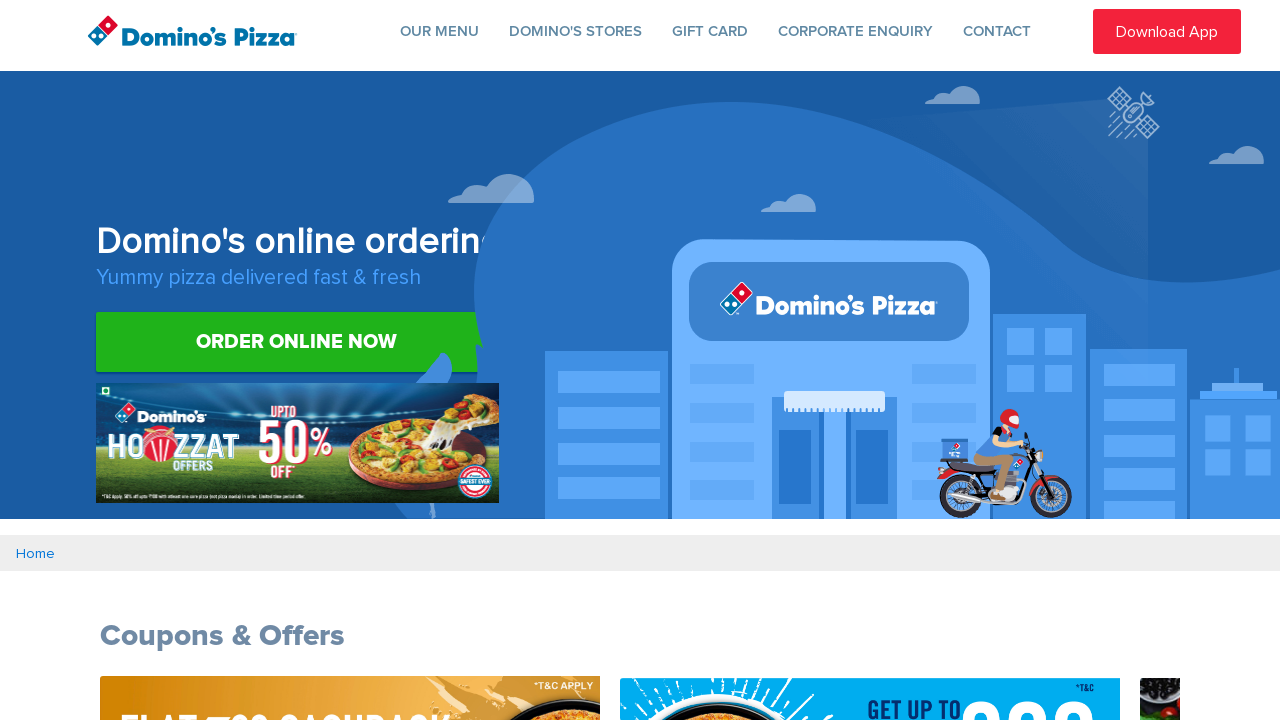

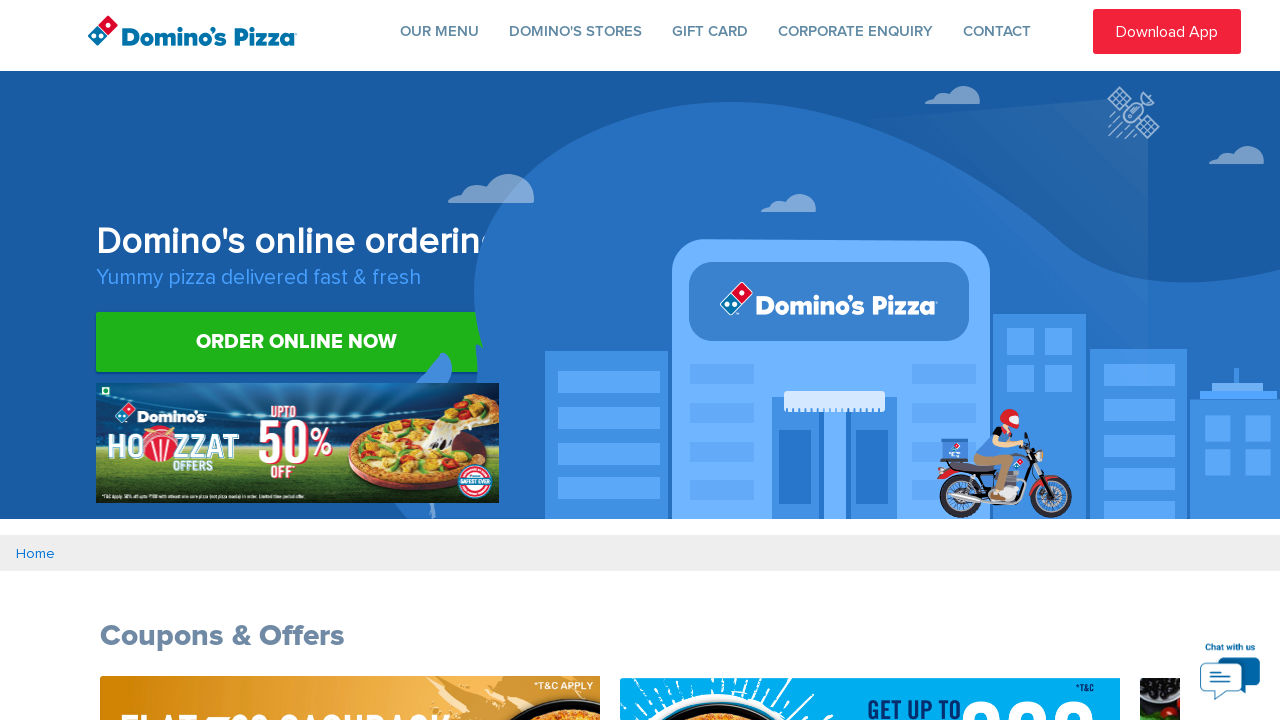